Tests checkbox functionality by finding all checkboxes on the page and clicking each one to select them

Starting URL: https://rahulshettyacademy.com/AutomationPractice/

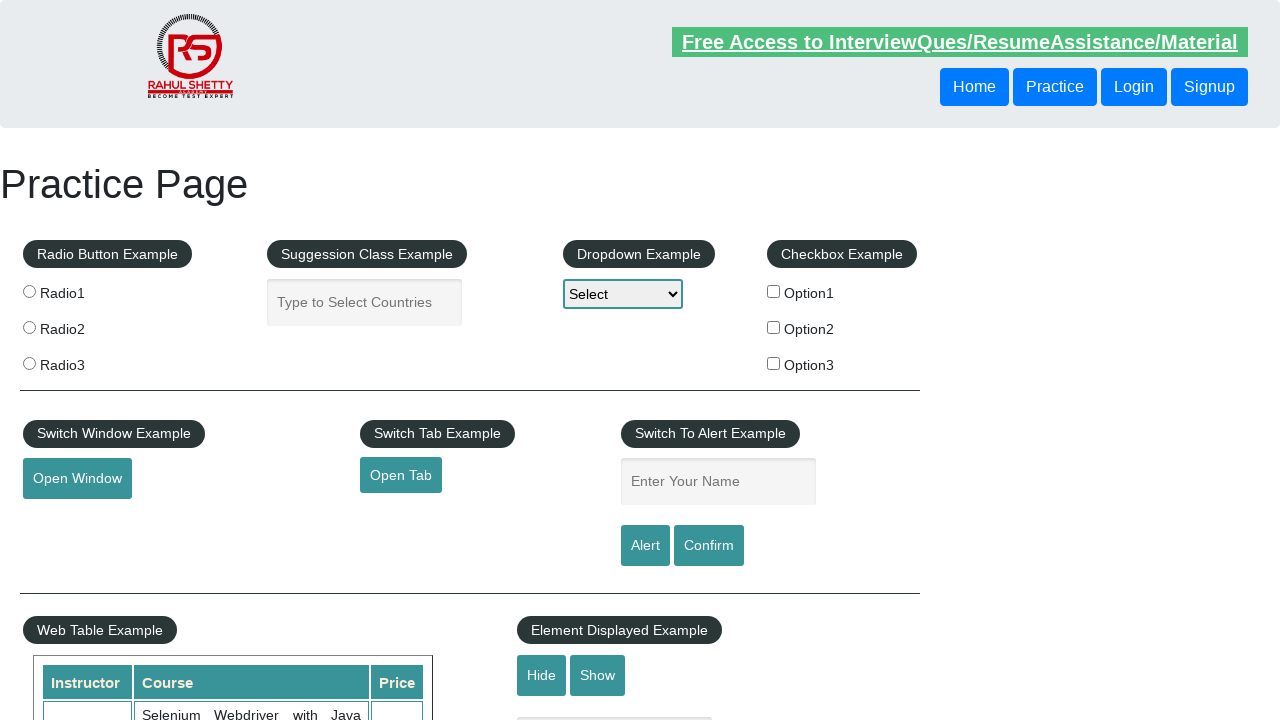

Navigated to AutomationPractice page
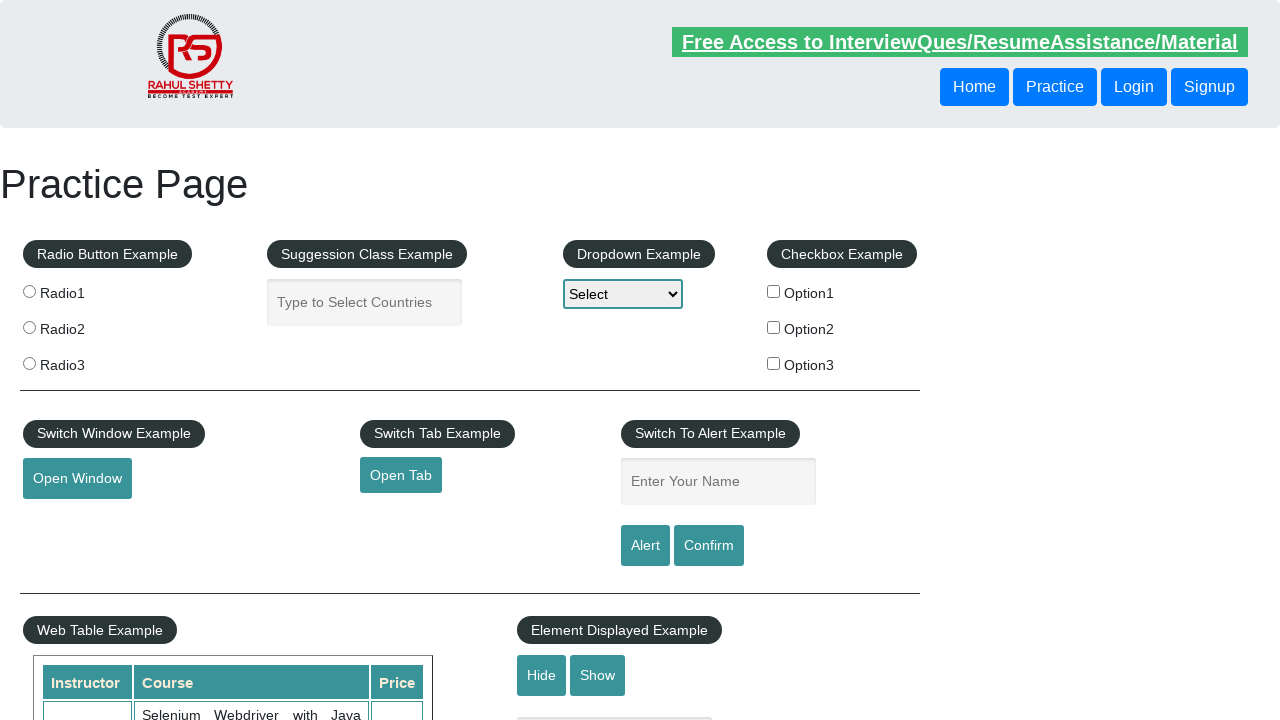

Located all checkboxes on the page
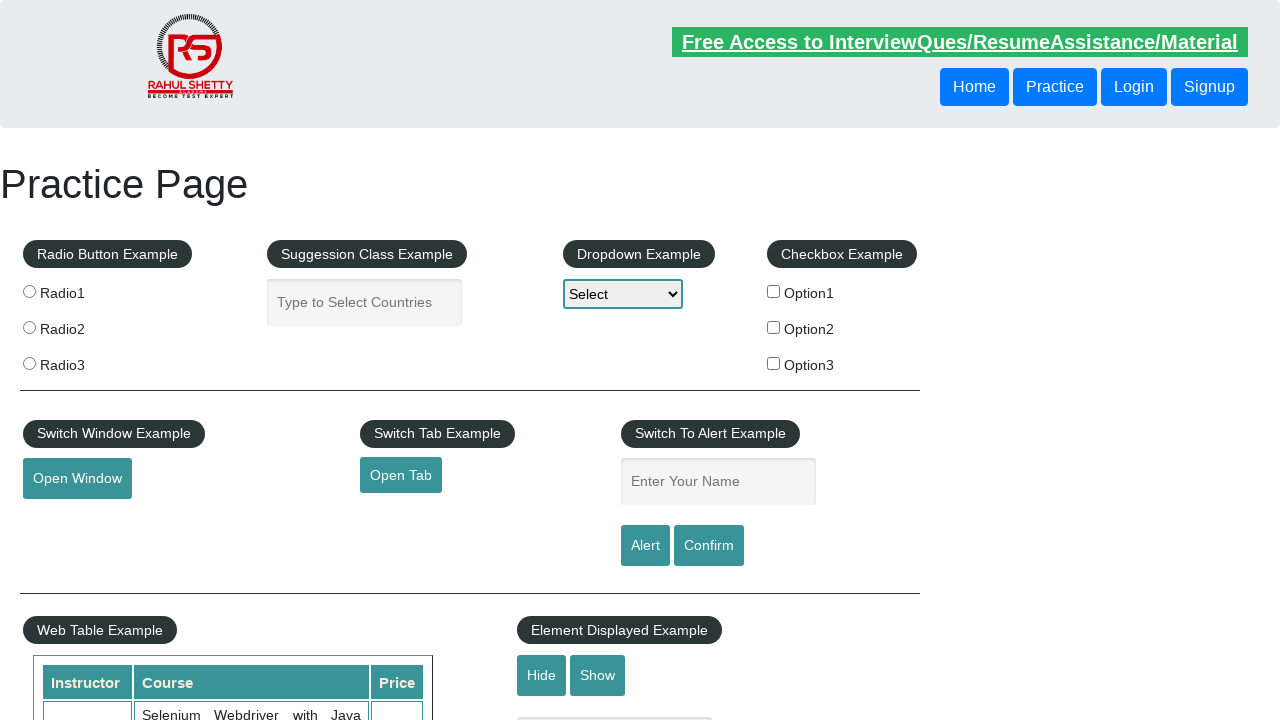

Found 3 checkboxes on the page
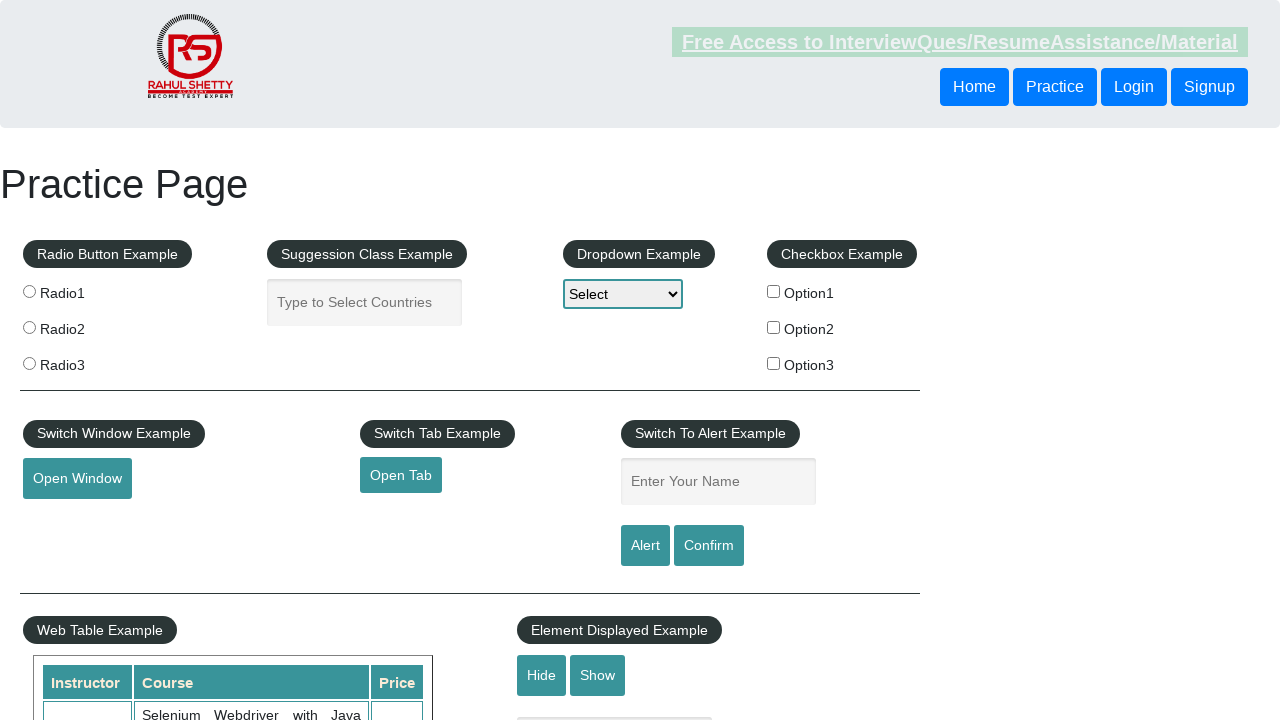

Clicked checkbox 1 of 3 to select it at (774, 291) on input[type='checkbox'] >> nth=0
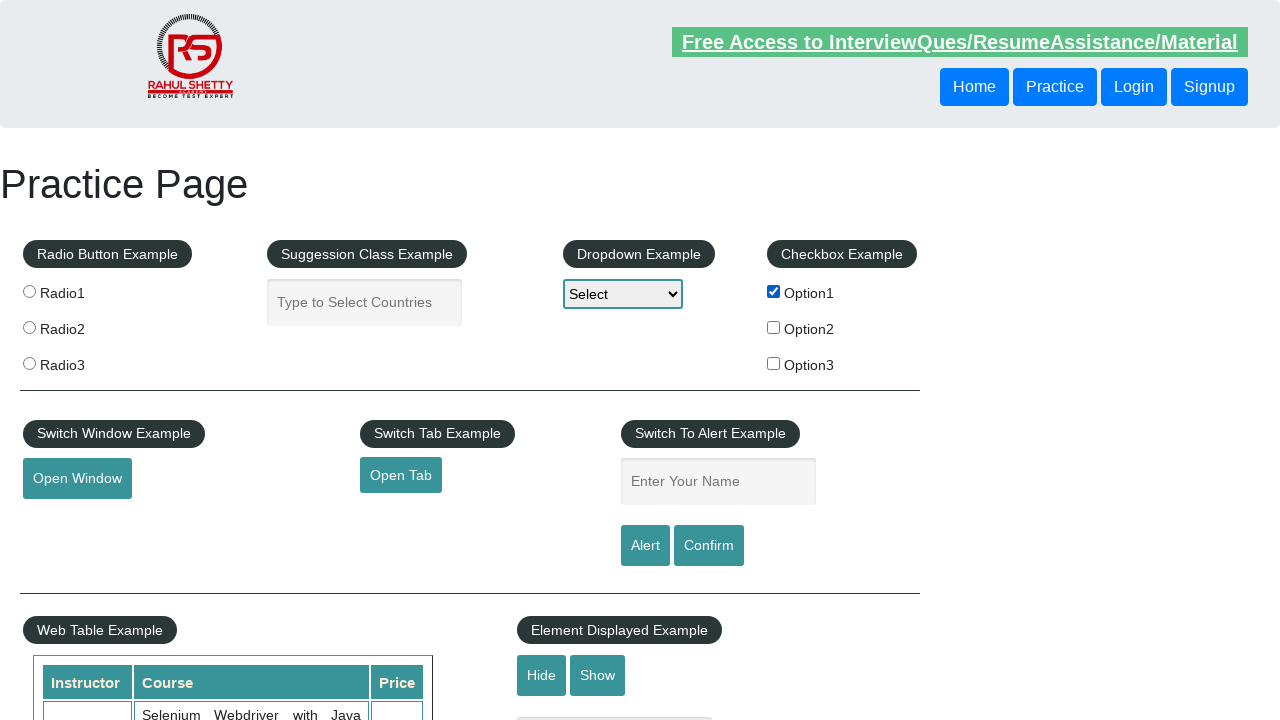

Clicked checkbox 2 of 3 to select it at (774, 327) on input[type='checkbox'] >> nth=1
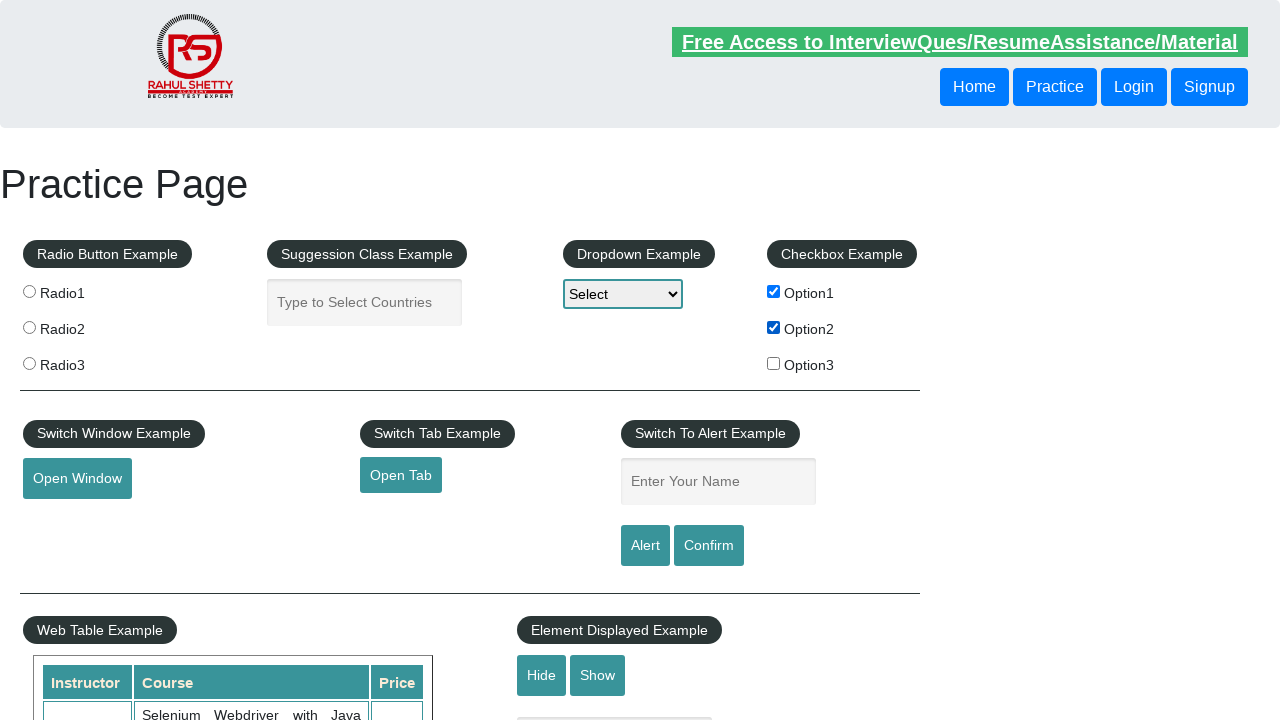

Clicked checkbox 3 of 3 to select it at (774, 363) on input[type='checkbox'] >> nth=2
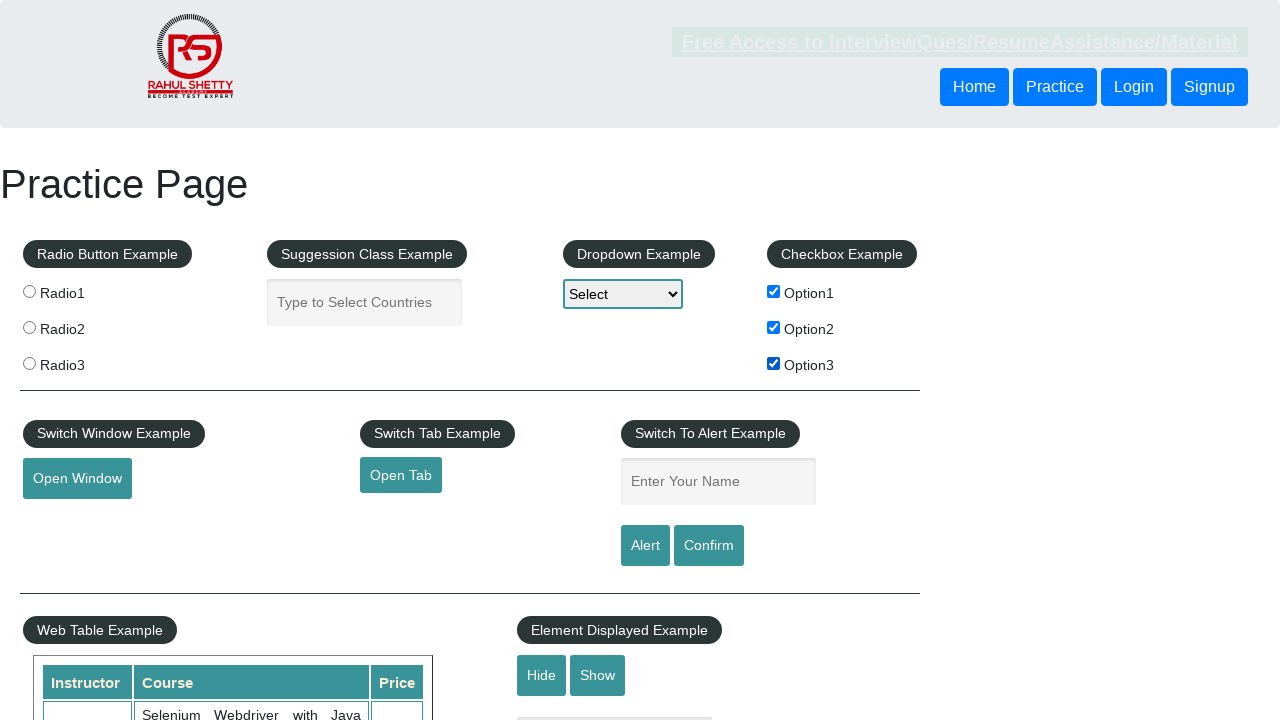

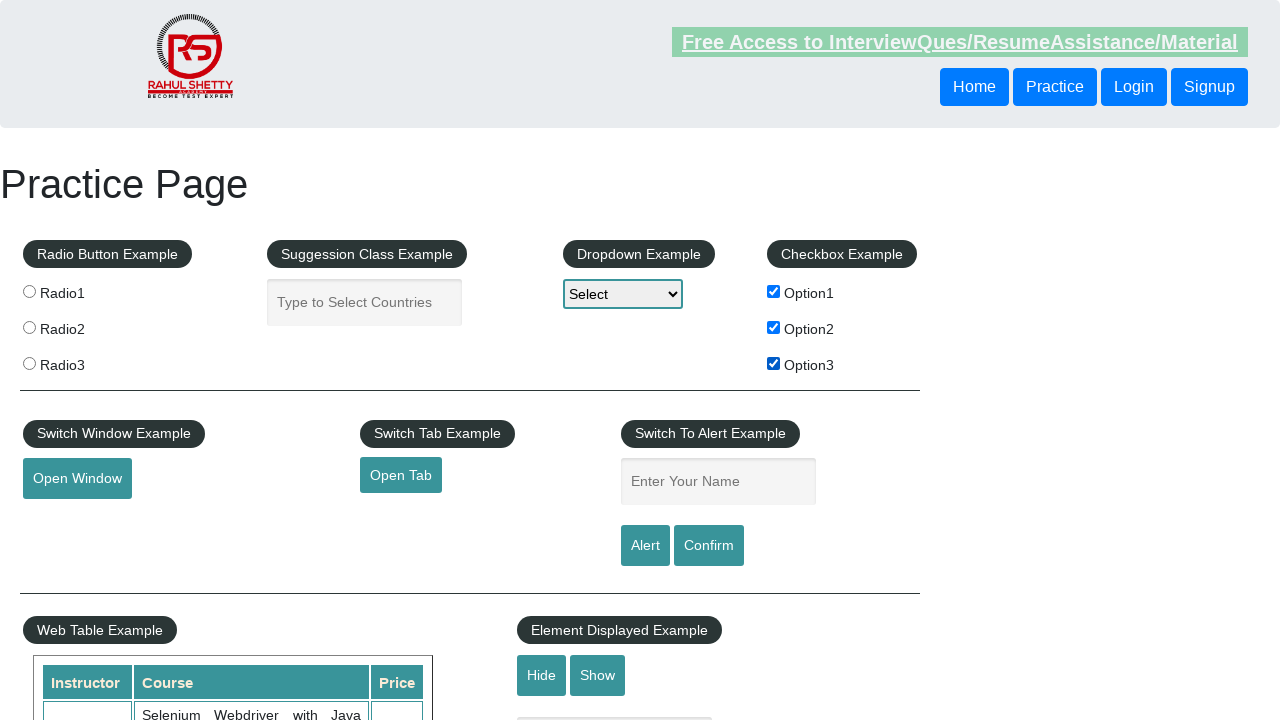